Navigates from the homepage to the Catalog section, verifies the catalog page loaded, then returns to the homepage.

Starting URL: http://intershop5.skillbox.ru/

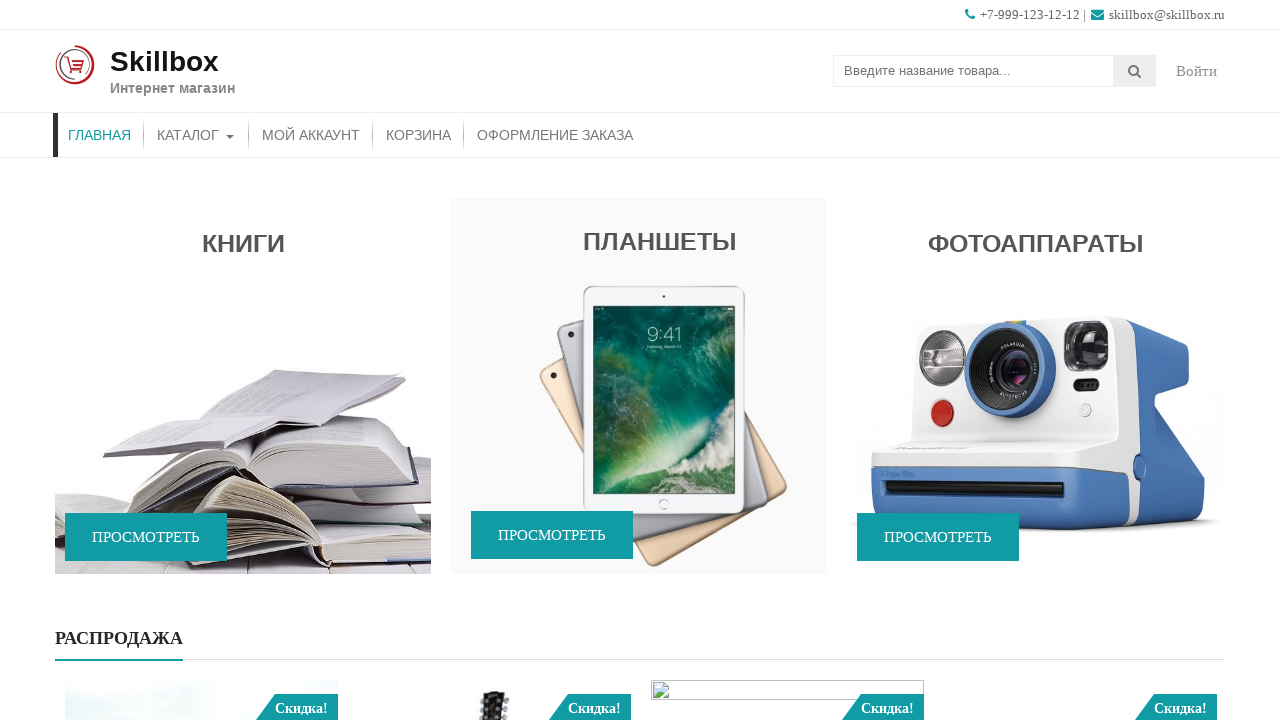

Clicked on Catalog link in main menu at (196, 135) on a:text('Каталог')
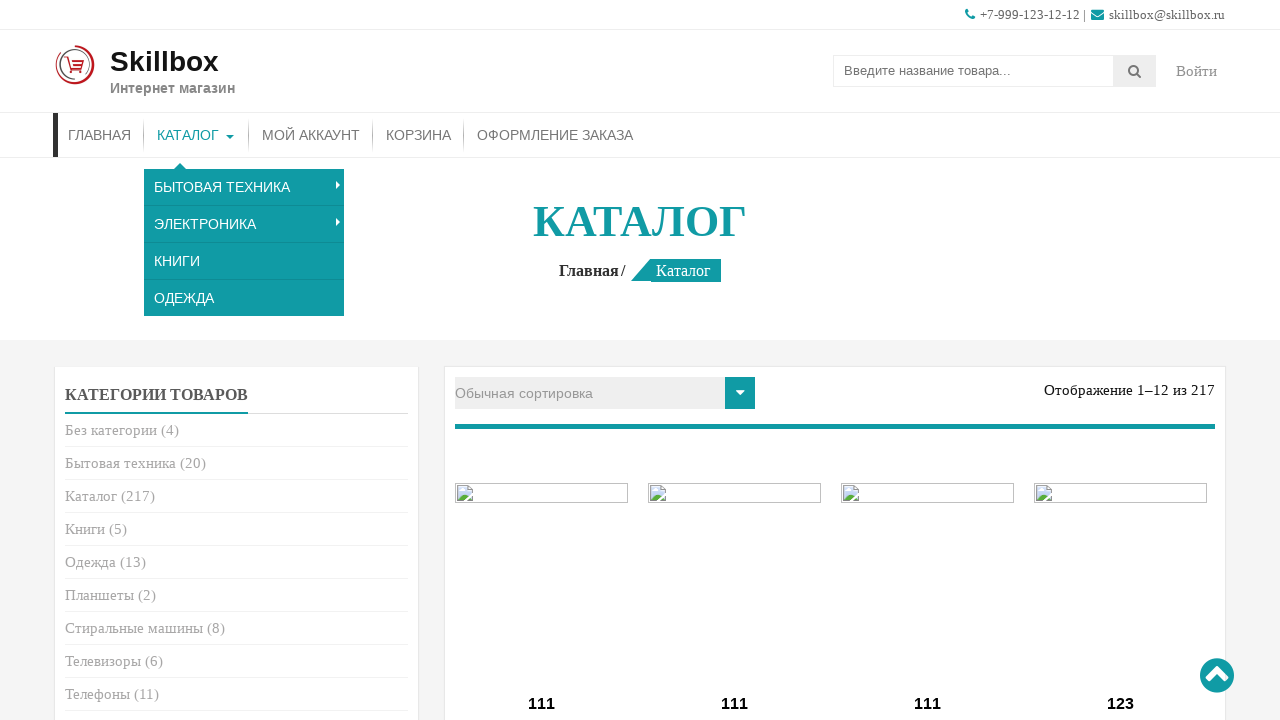

Catalog page loaded and title verified
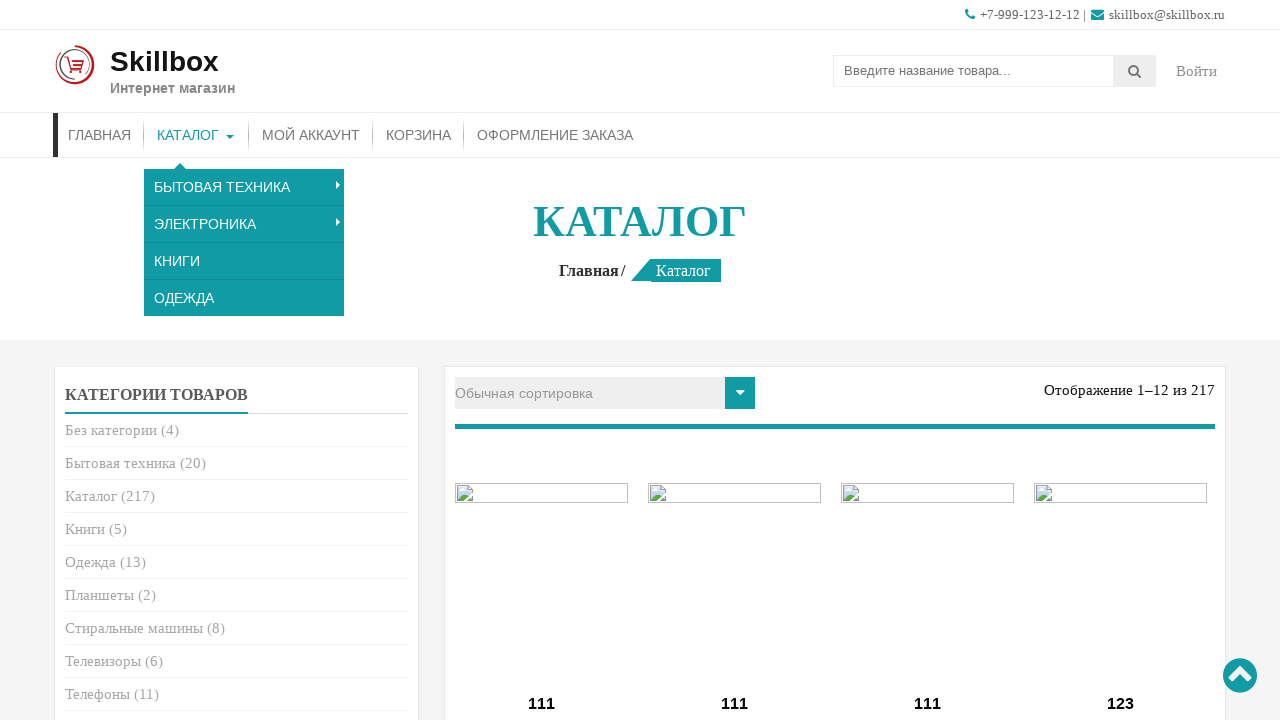

Clicked on Home link in main menu at (100, 135) on li#menu-item-26
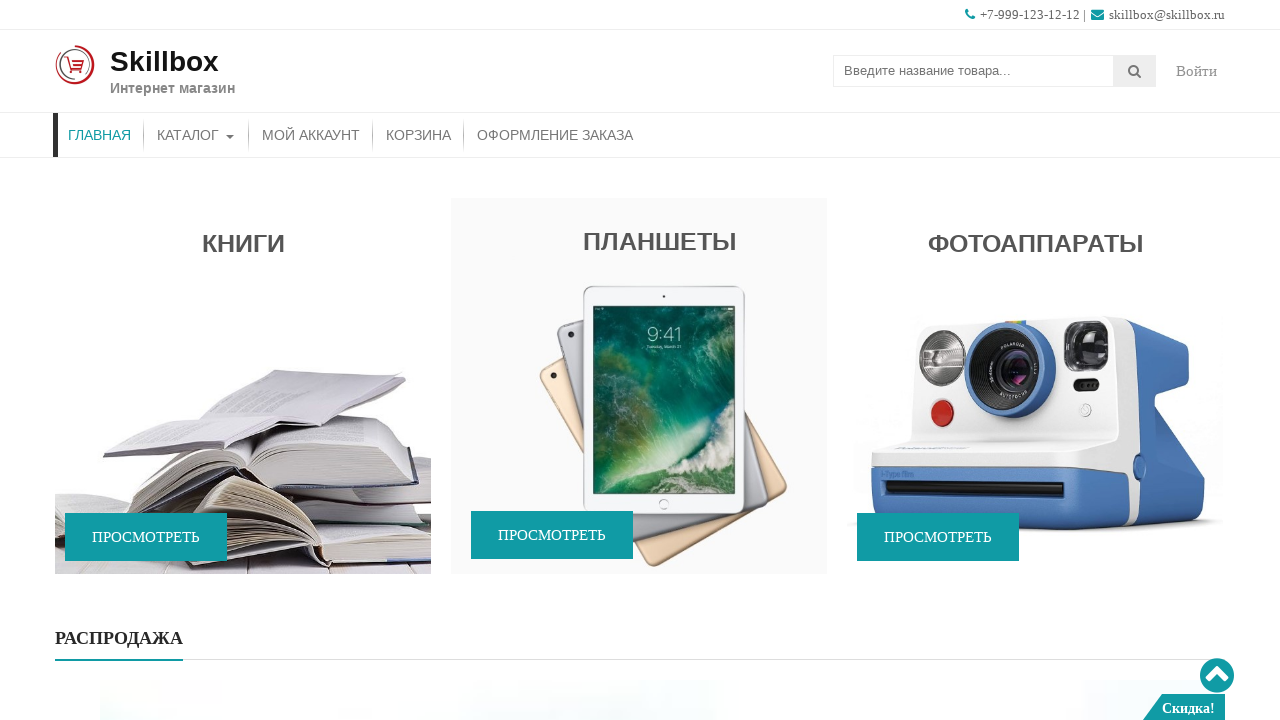

Returned to homepage and promo section verified
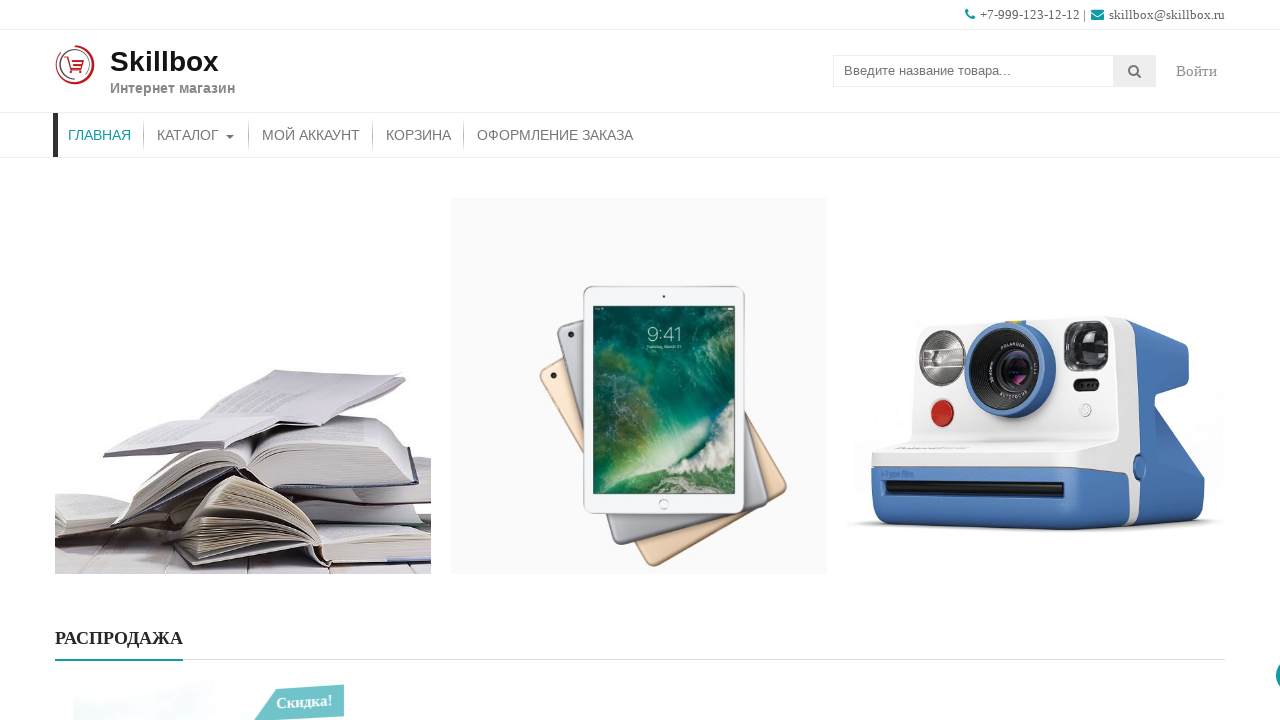

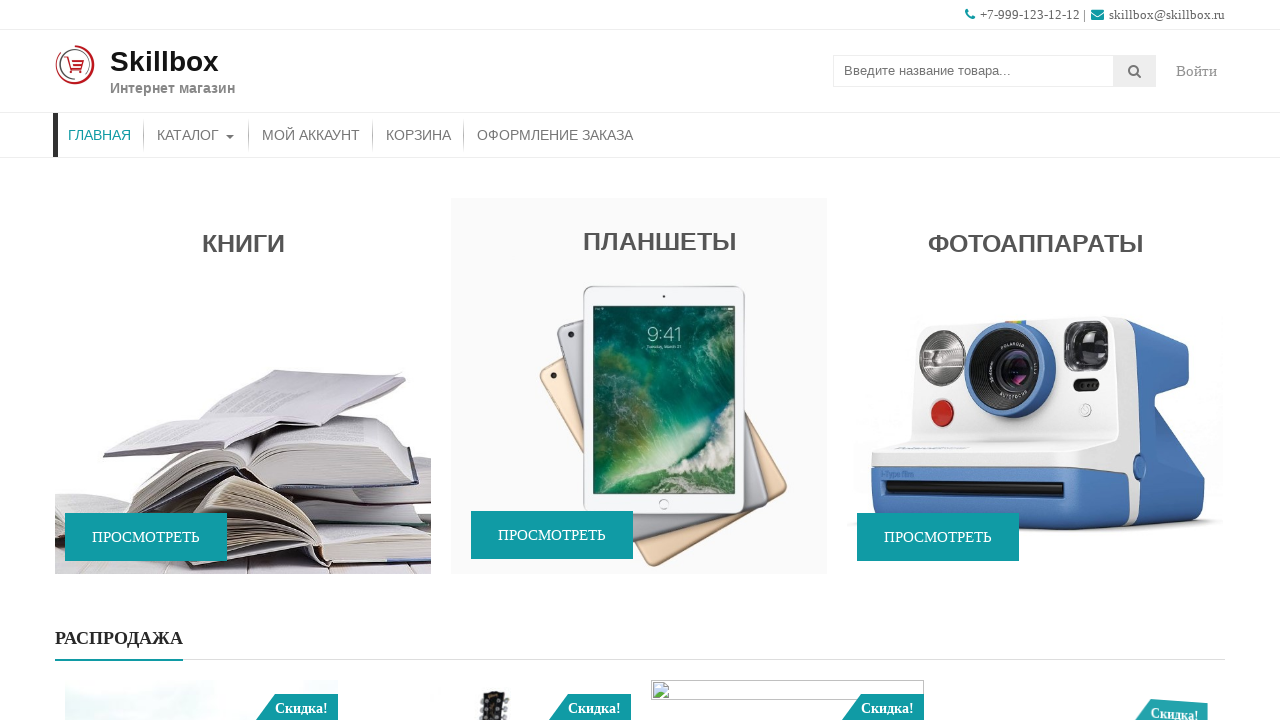